Navigates to a web table demo page and locates an email input field using XPath axes

Starting URL: http://demo.automationtesting.in/WebTable.html

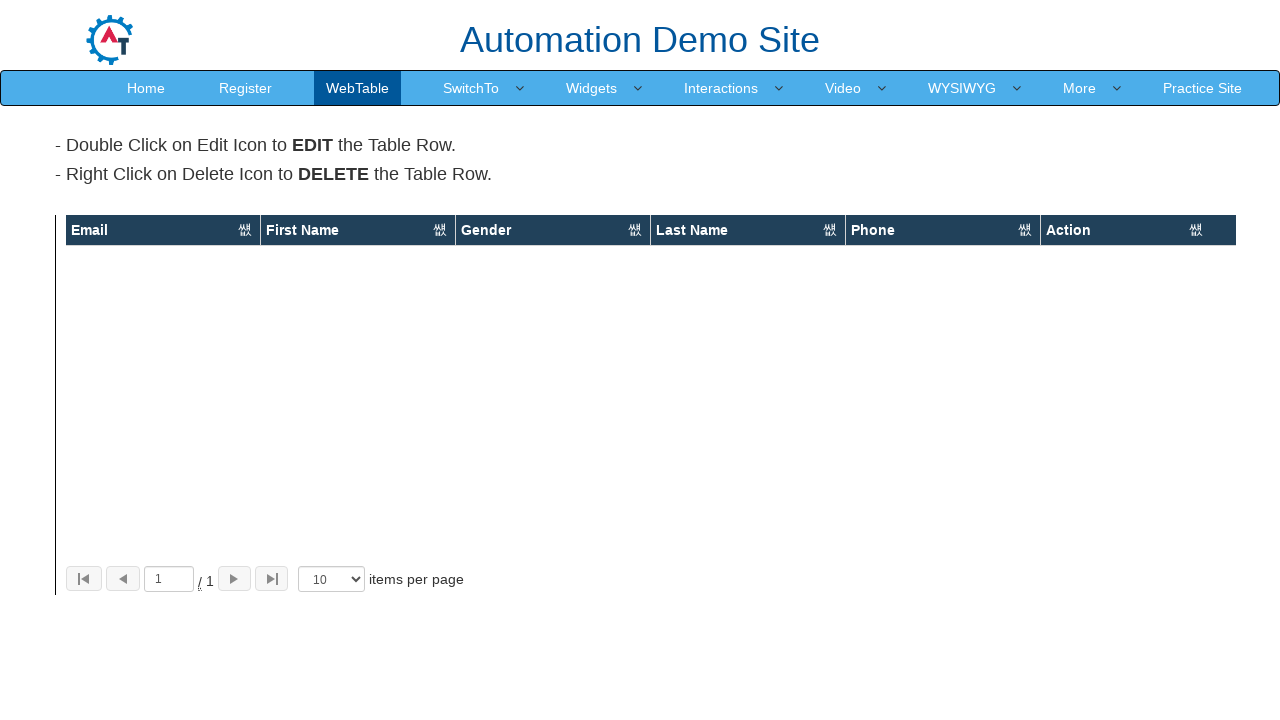

Navigated to web table demo page
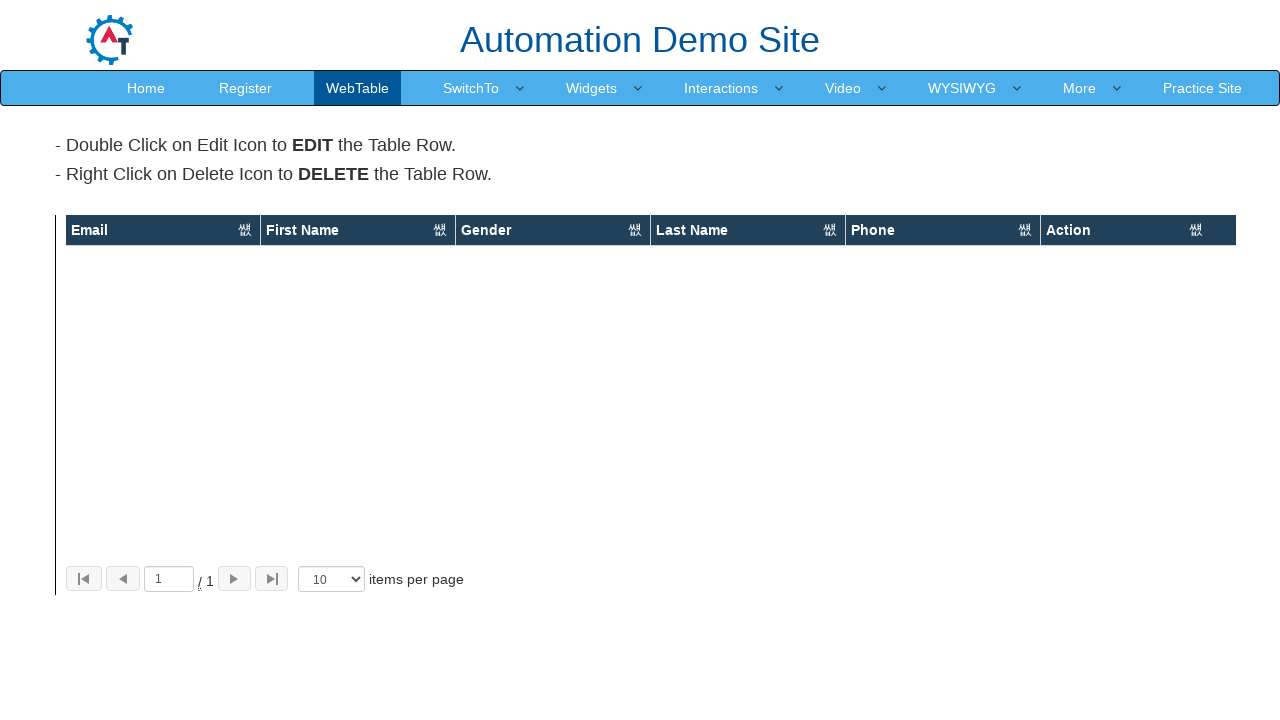

Located email input field using XPath following axis
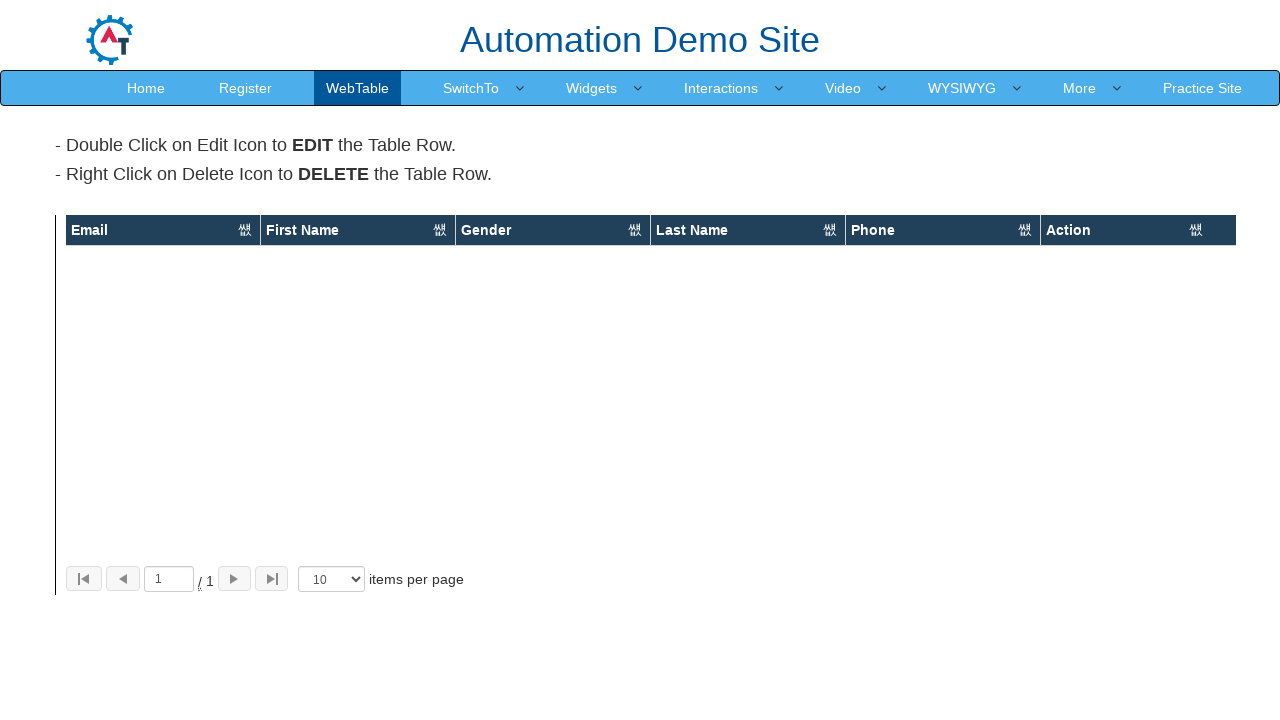

Retrieved email input field value
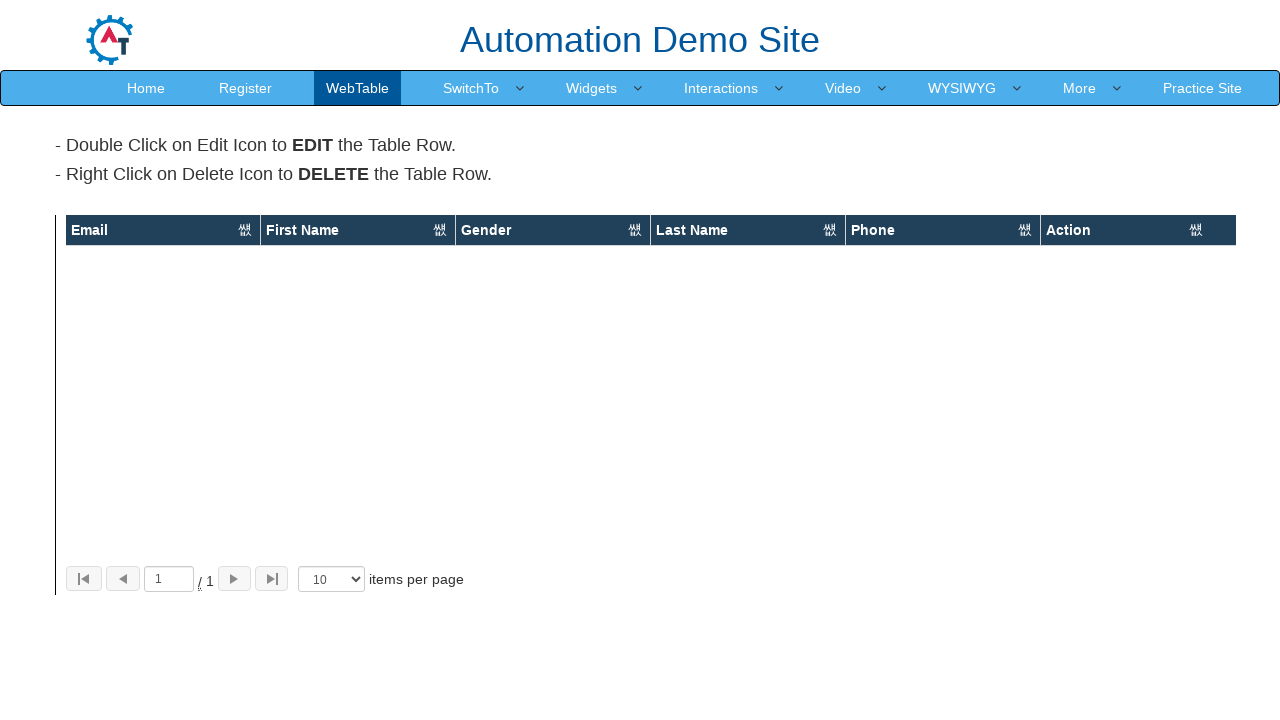

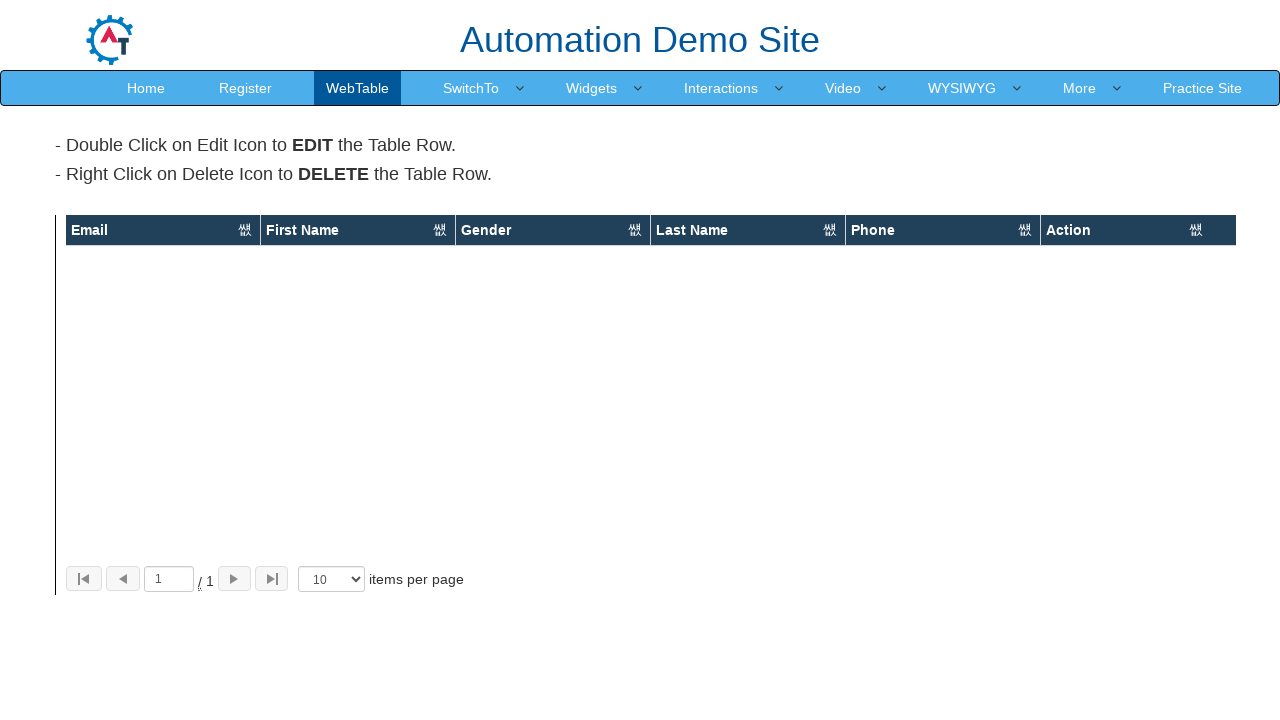